Navigates to an electronics project page, finds an element, then navigates to Selenium documentation and clicks on a navigation link

Starting URL: https://www.videorockola.com/proyectos-electronicos/luces-iluminacion/vumetro-activado-microfono/

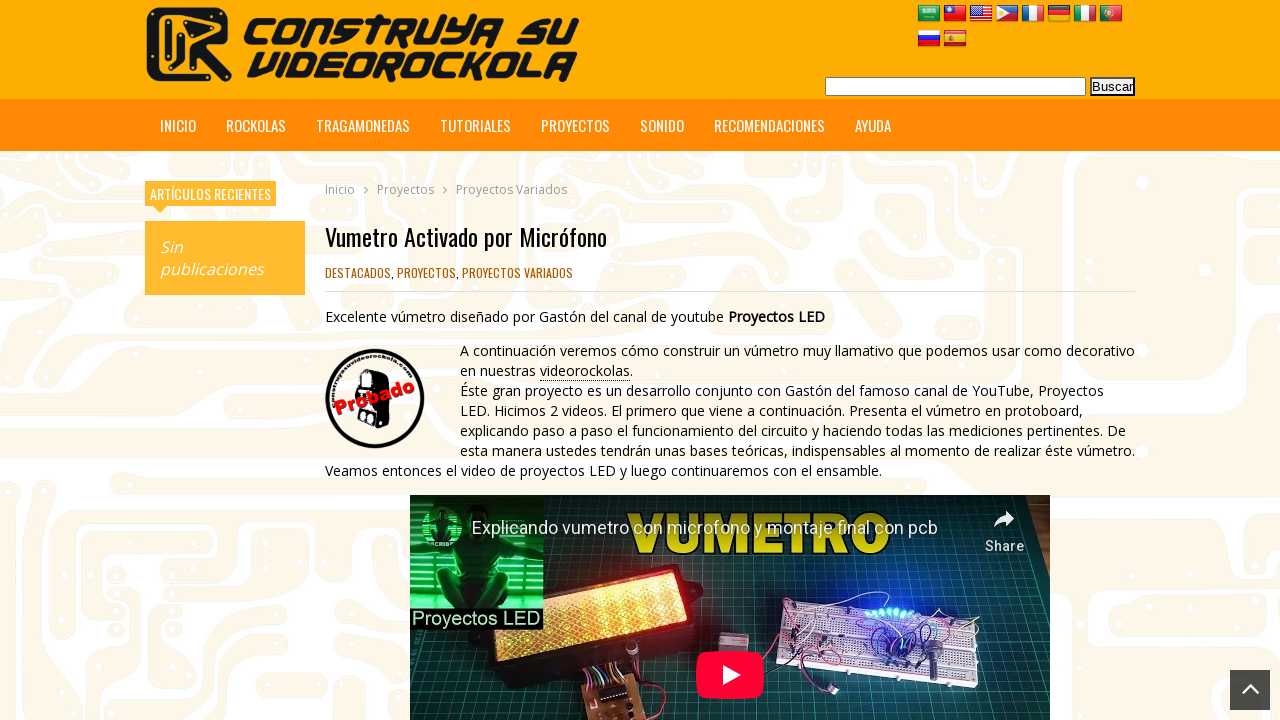

Waited for sidebar element to load on electronics project page
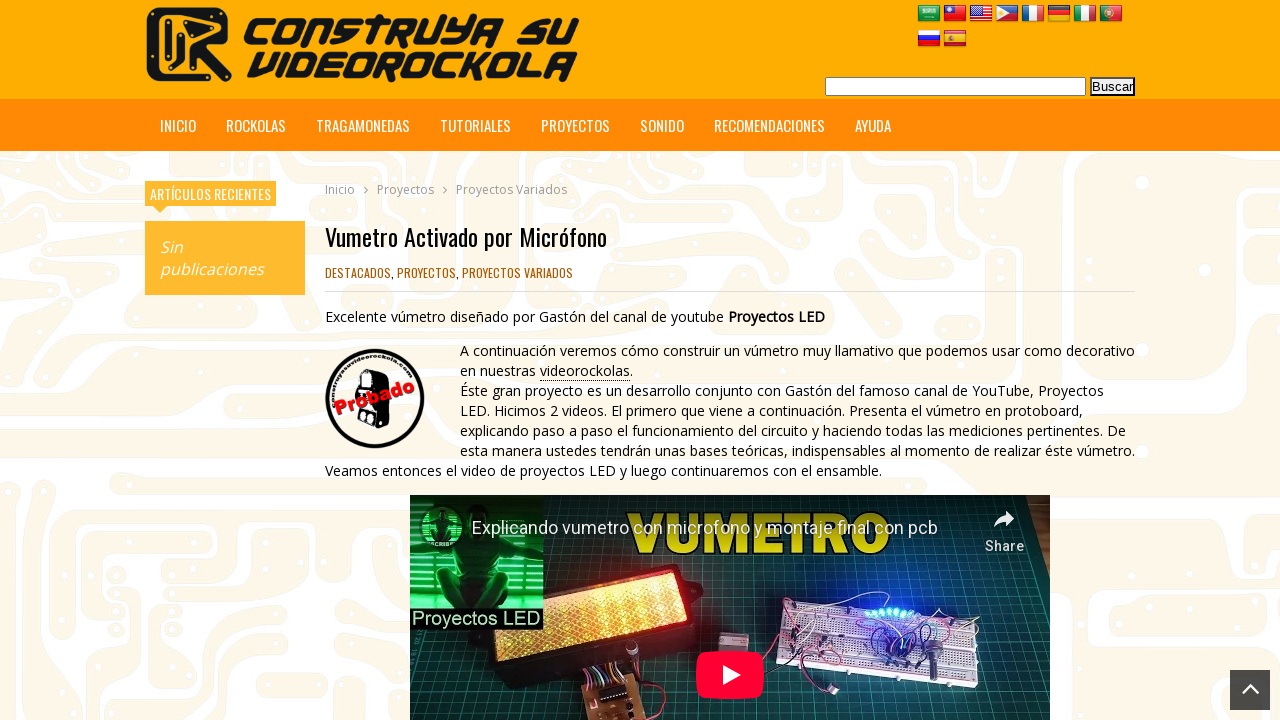

Navigated to Selenium WebDriver waits documentation page
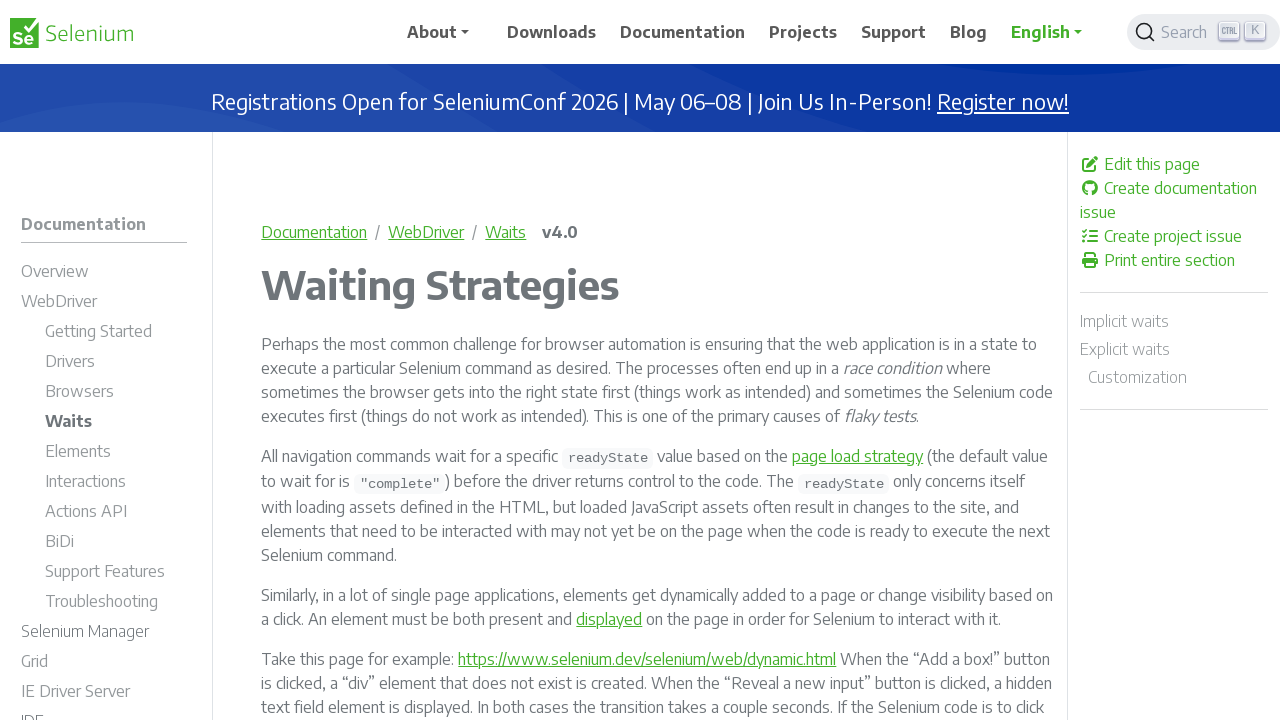

Clicked on first breadcrumb navigation link at (314, 232) on xpath=/html/body/div/div[1]/div/main/nav/ol/li[1]/a
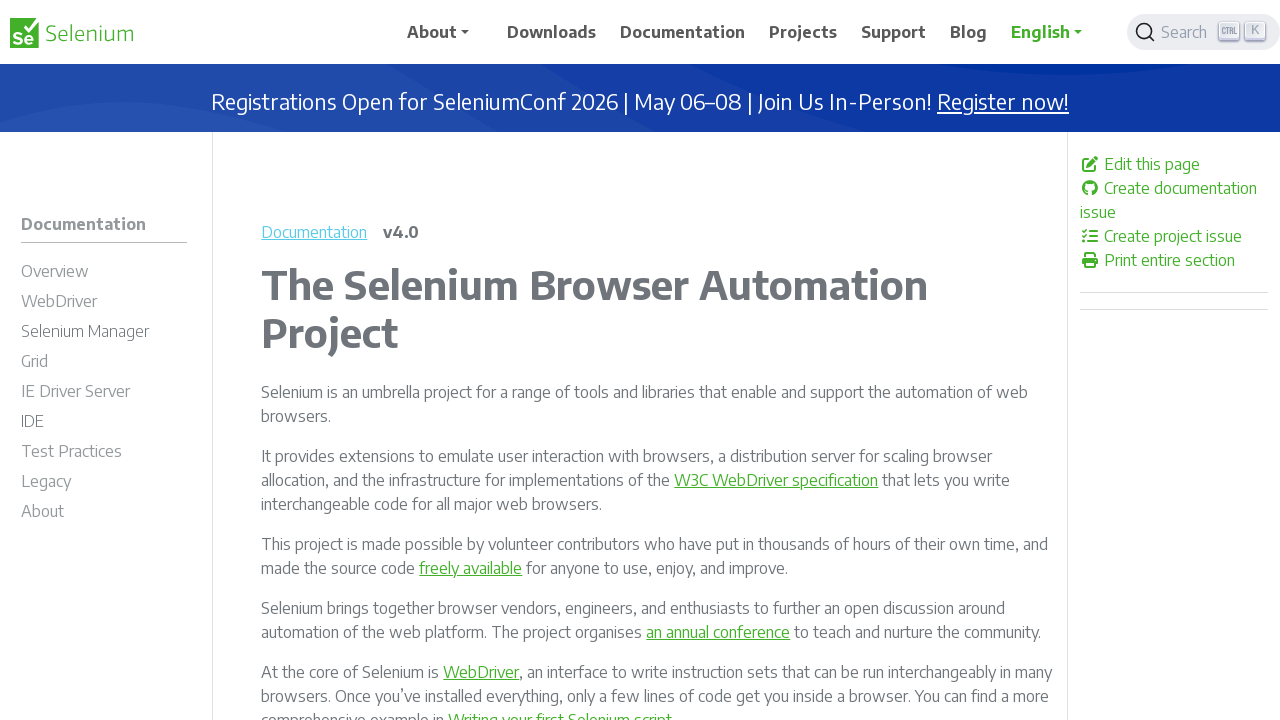

Waited 1500ms for navigation to complete
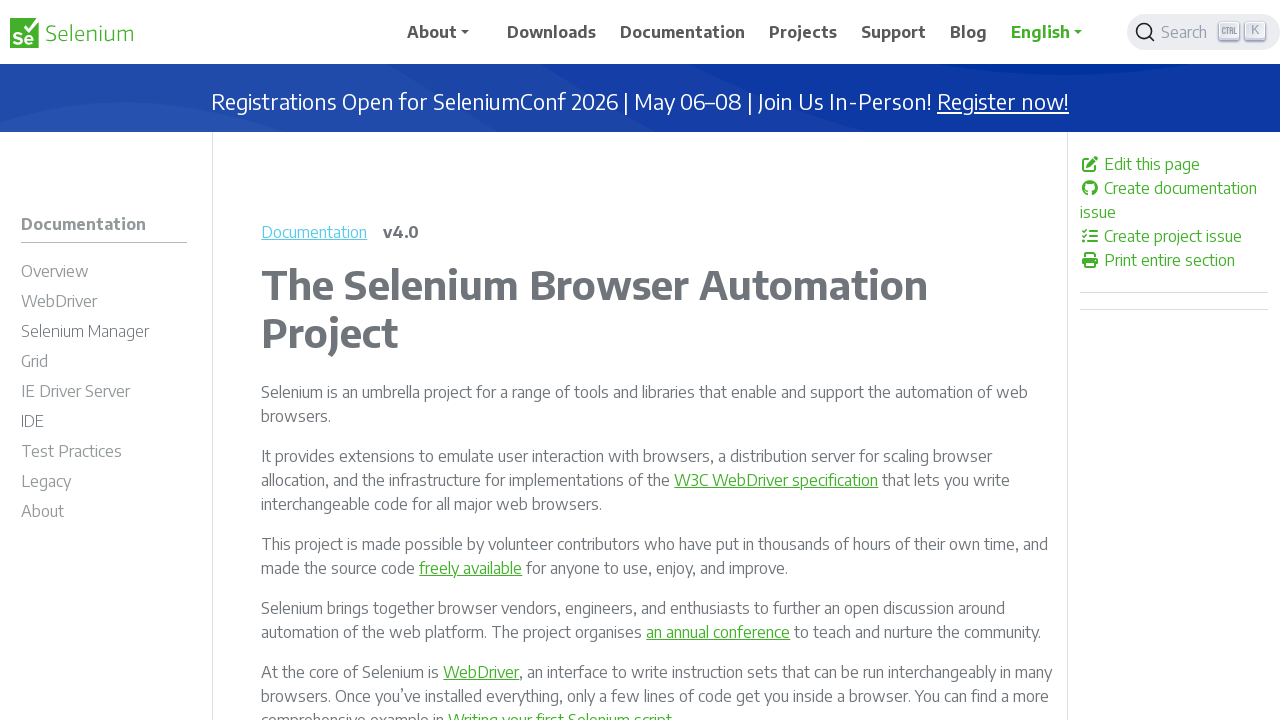

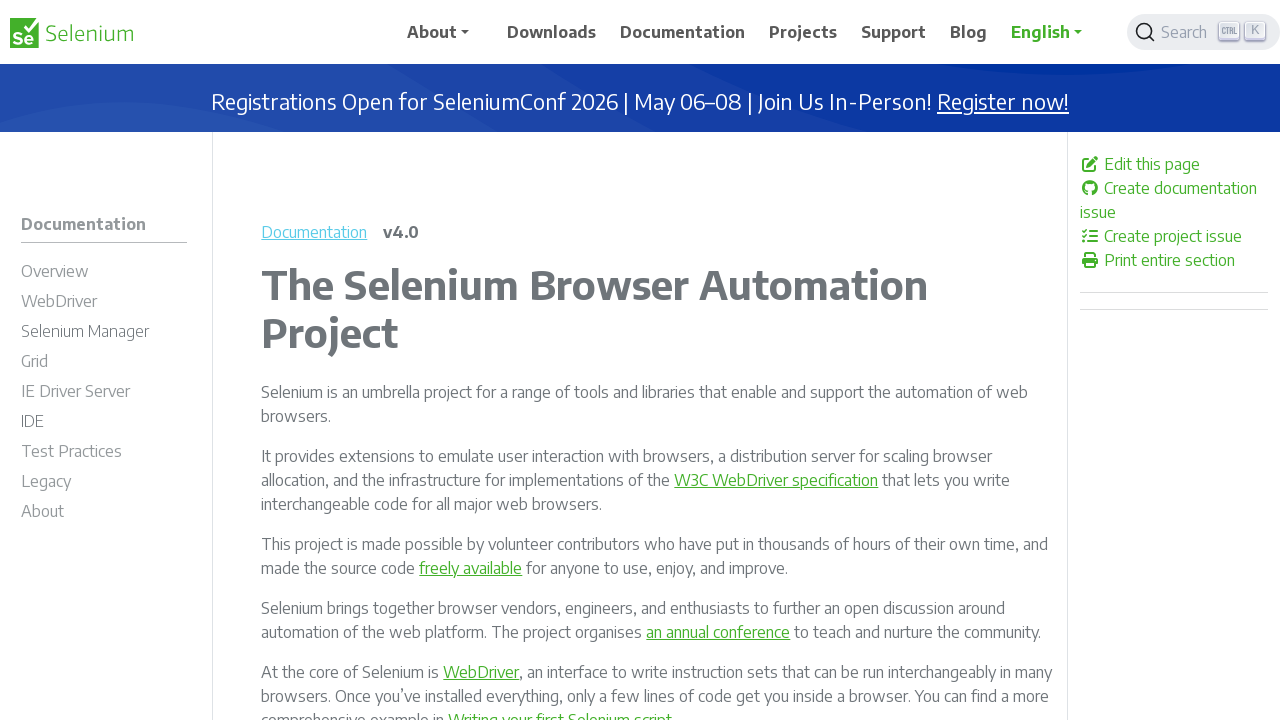